Tests a slow calculator web application by clicking number buttons to enter two random numbers, clicking the addition operator, and verifying the calculated result matches the expected sum.

Starting URL: https://bonigarcia.dev/selenium-webdriver-java/slow-calculator.html

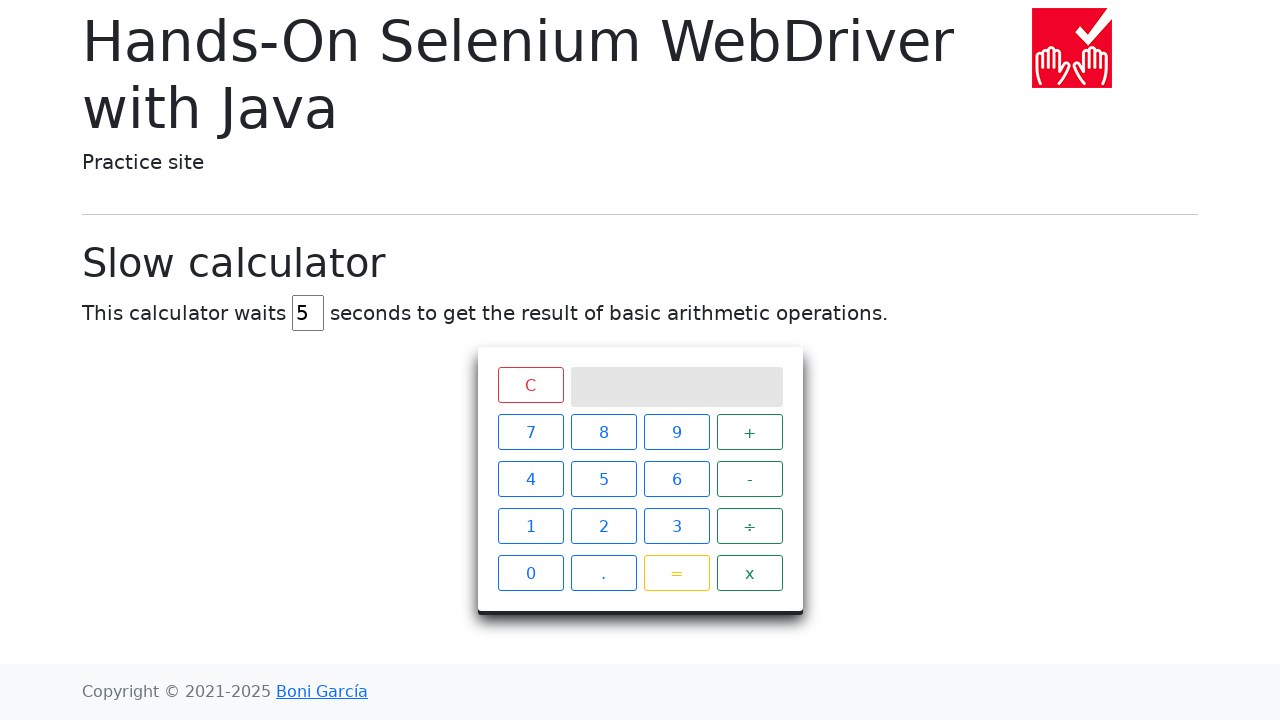

Clicked calculator button '3' at (676, 526) on //div[@class='keys']//span[text()='3']
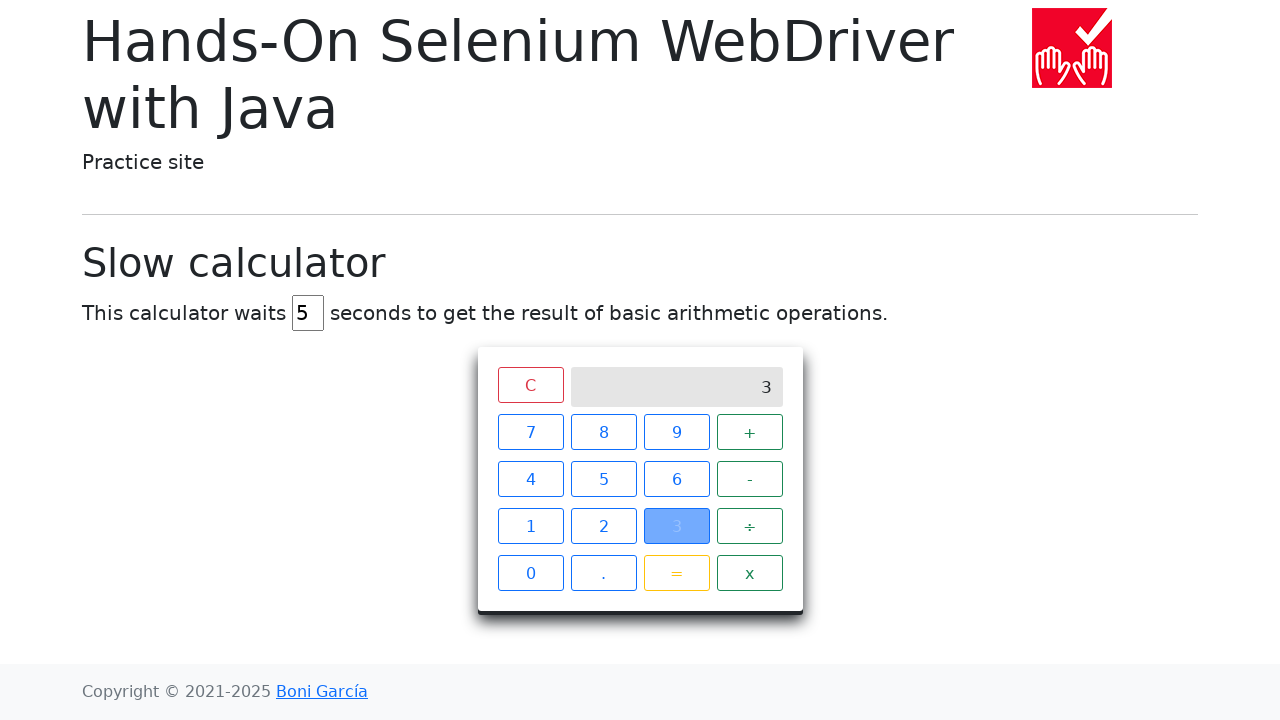

Clicked calculator button '0' at (530, 573) on //div[@class='keys']//span[text()='0']
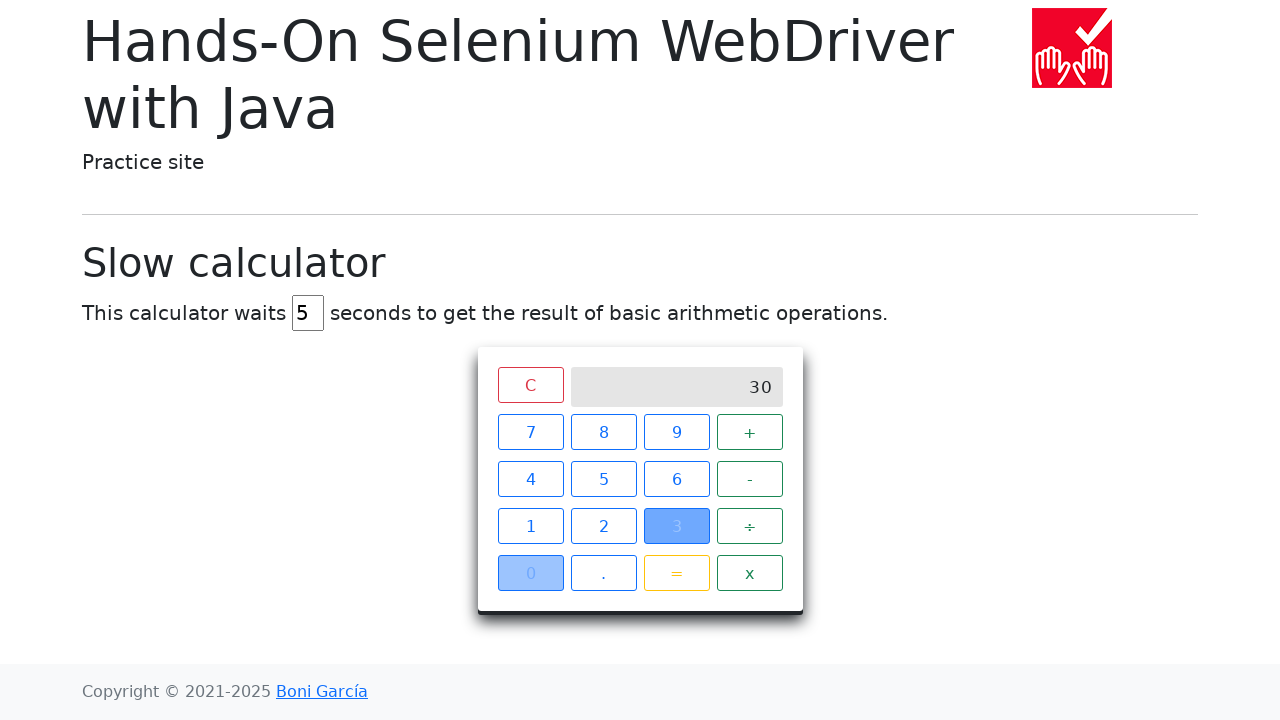

Clicked calculator button '9' at (676, 432) on //div[@class='keys']//span[text()='9']
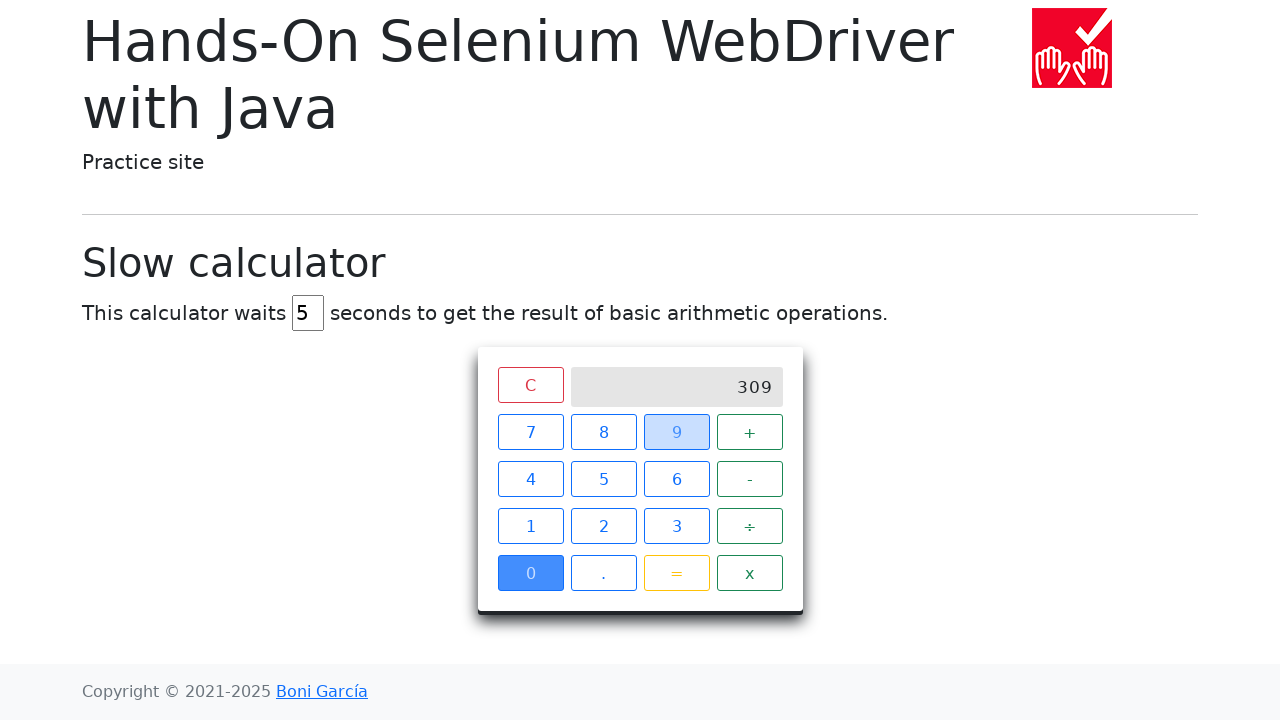

Entered first number: 309
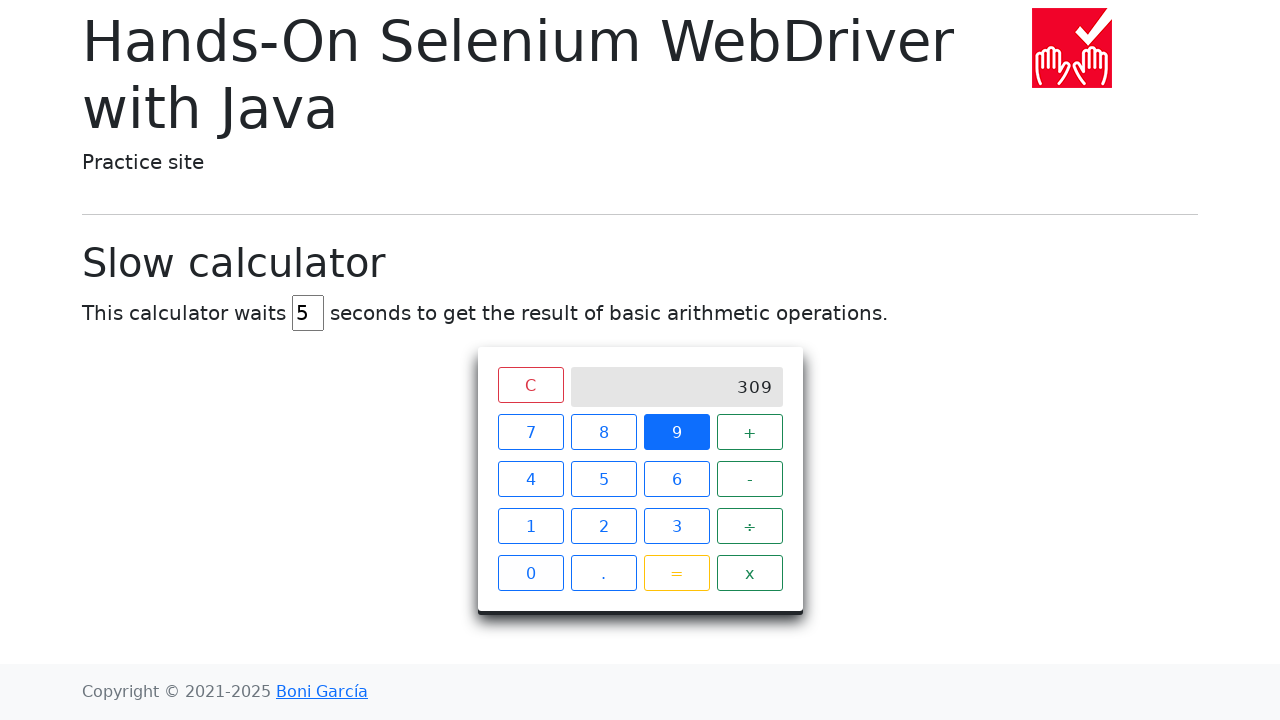

Clicked calculator button '+' at (750, 432) on //div[@class='keys']//span[text()='+']
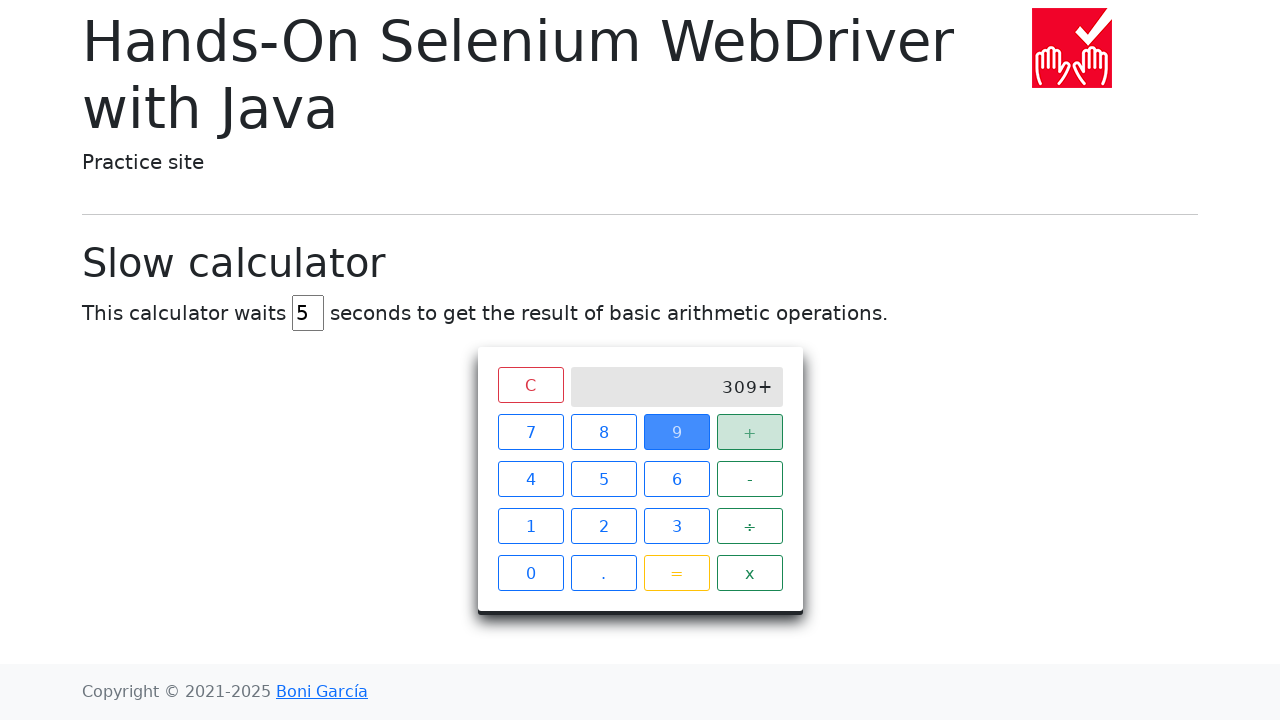

Clicked addition operator
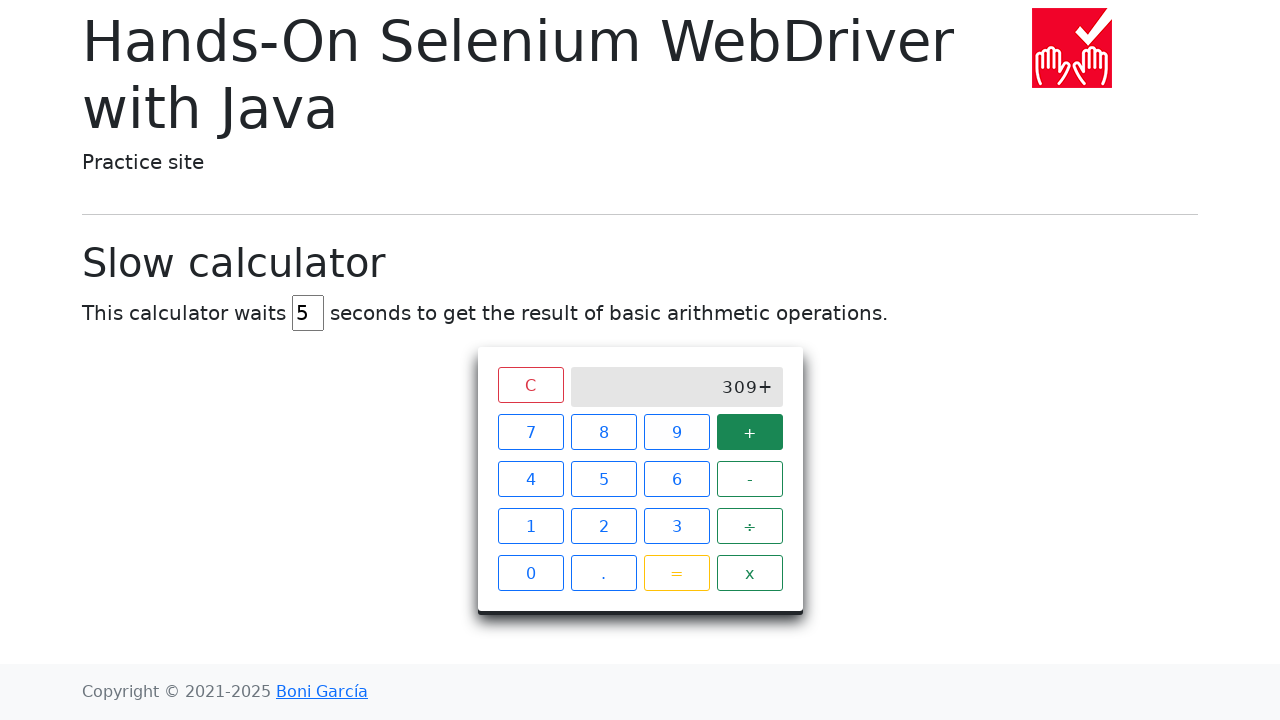

Clicked calculator button '2' at (604, 526) on //div[@class='keys']//span[text()='2']
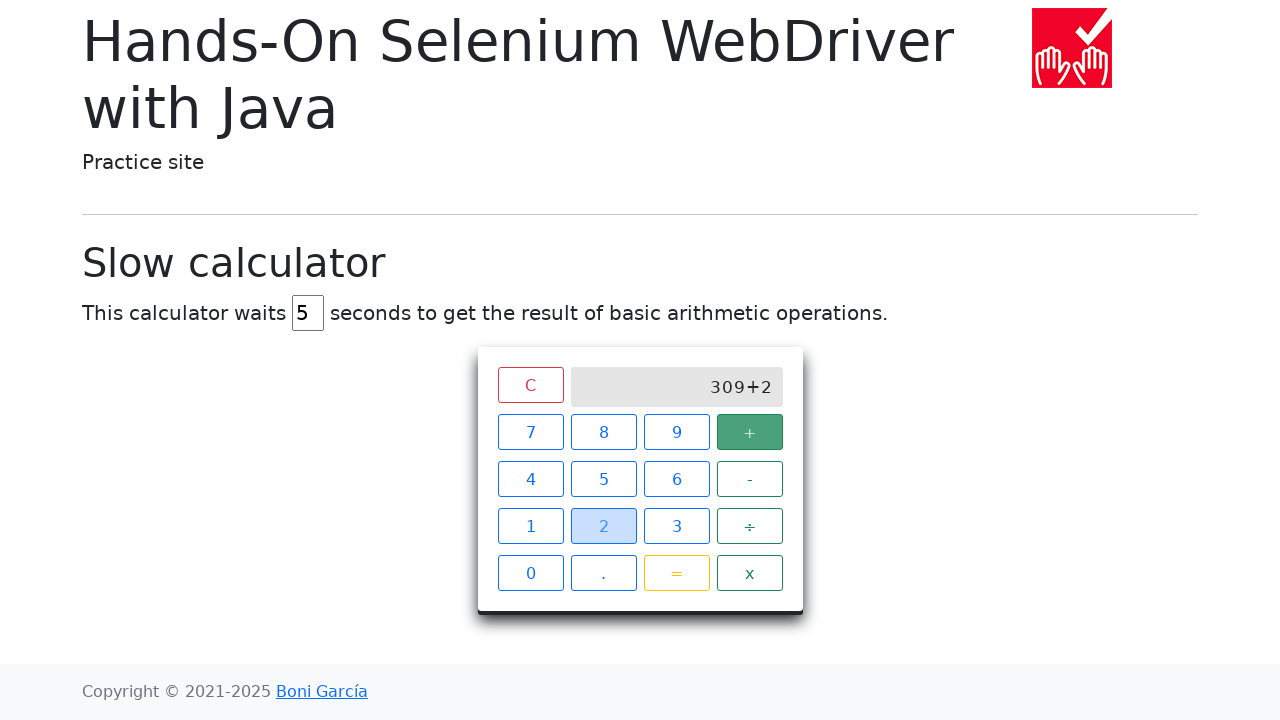

Clicked calculator button '3' at (676, 526) on //div[@class='keys']//span[text()='3']
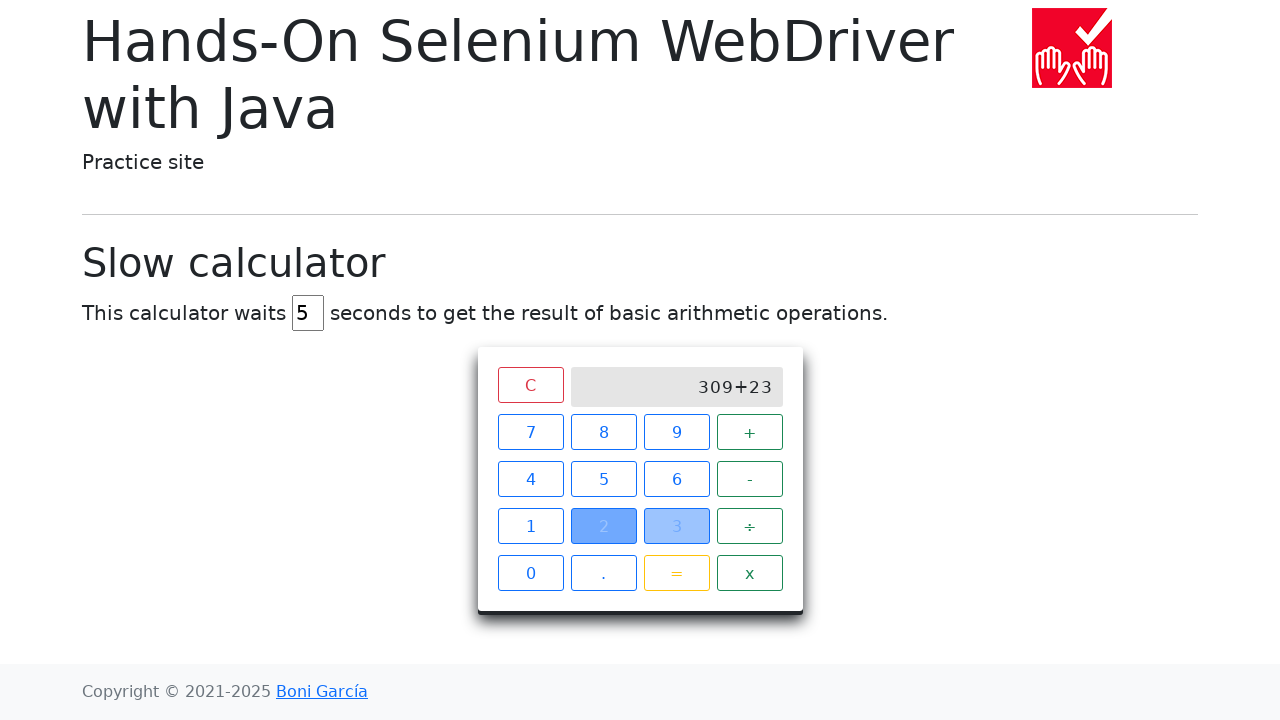

Clicked calculator button '9' at (676, 432) on //div[@class='keys']//span[text()='9']
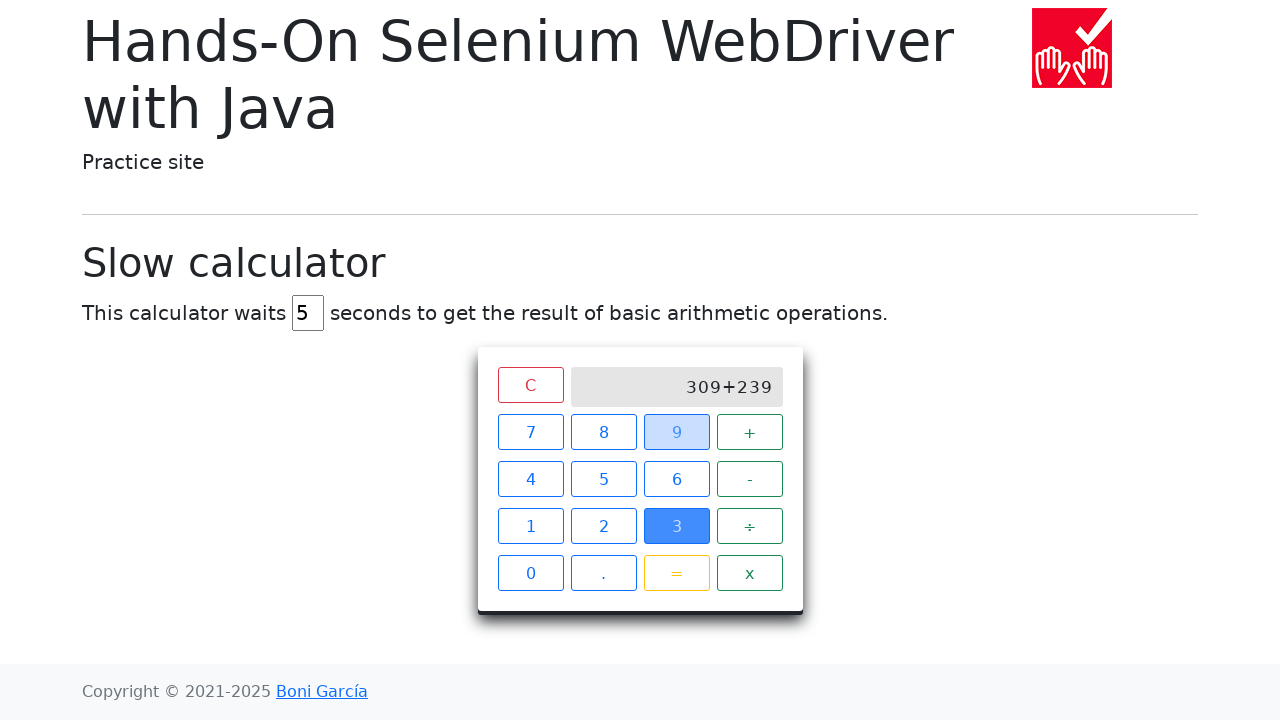

Entered second number: 239
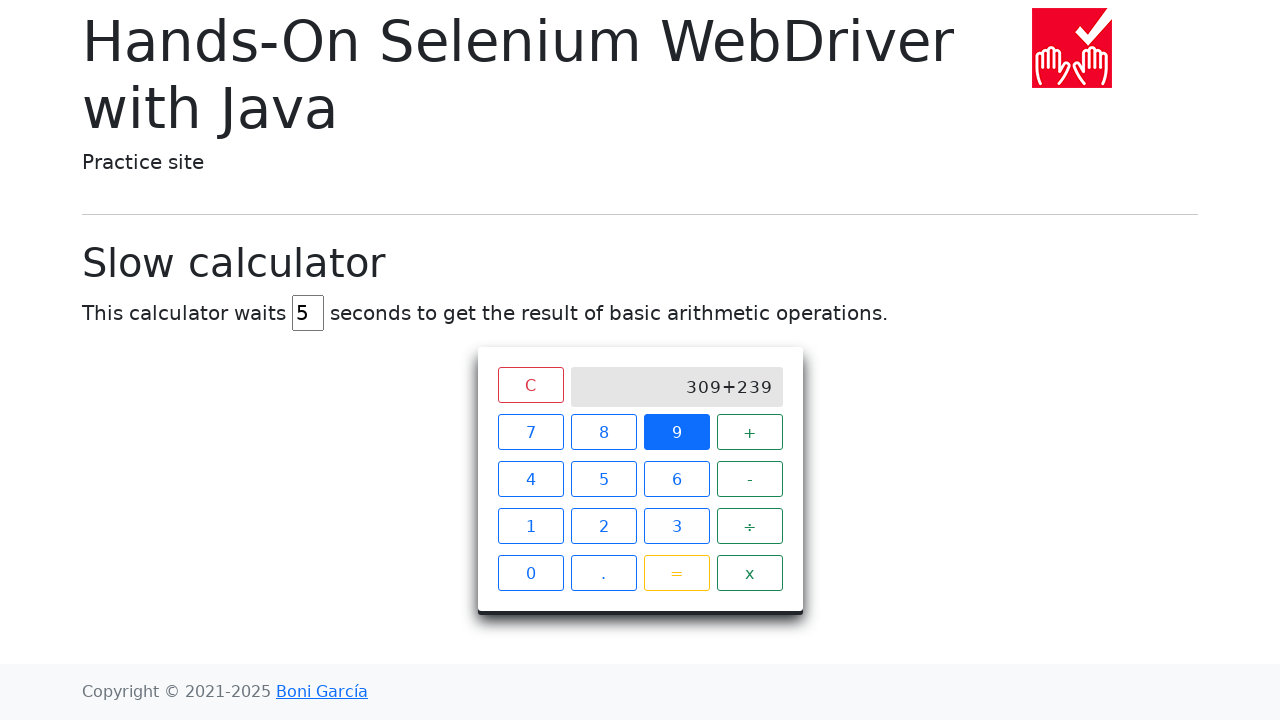

Clicked calculator button '=' at (676, 573) on //div[@class='keys']//span[text()='=']
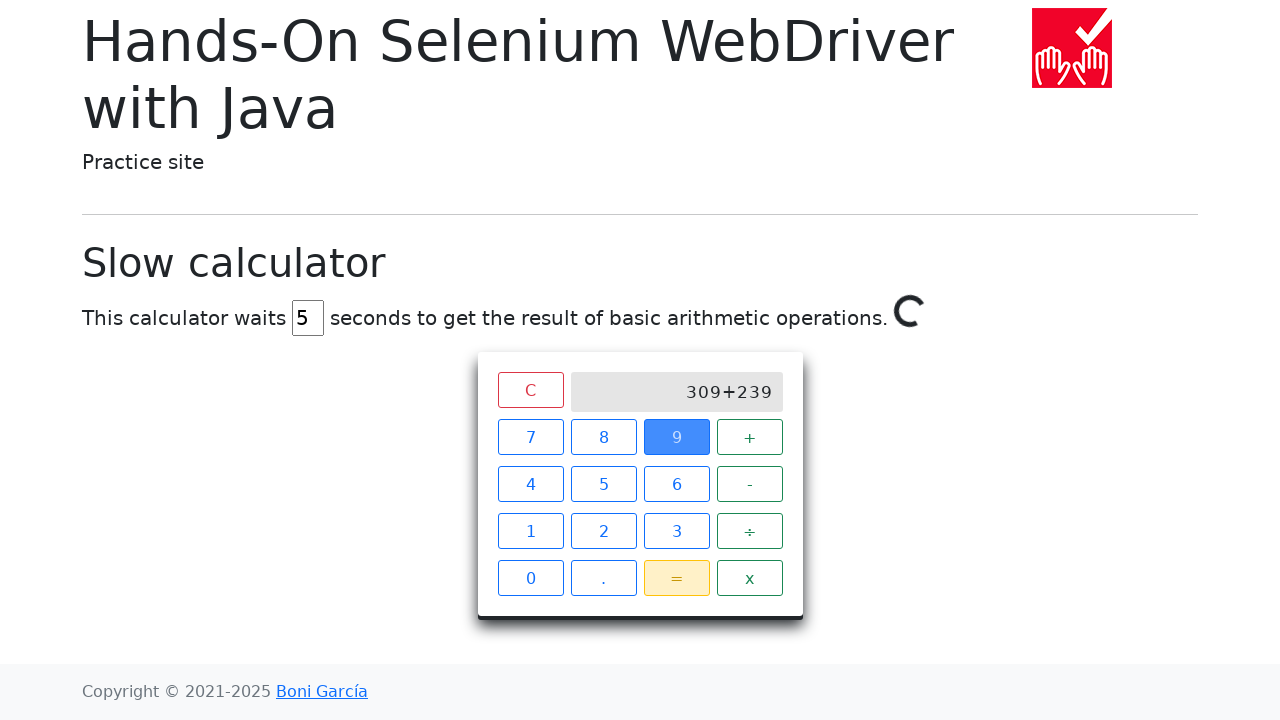

Clicked equals button
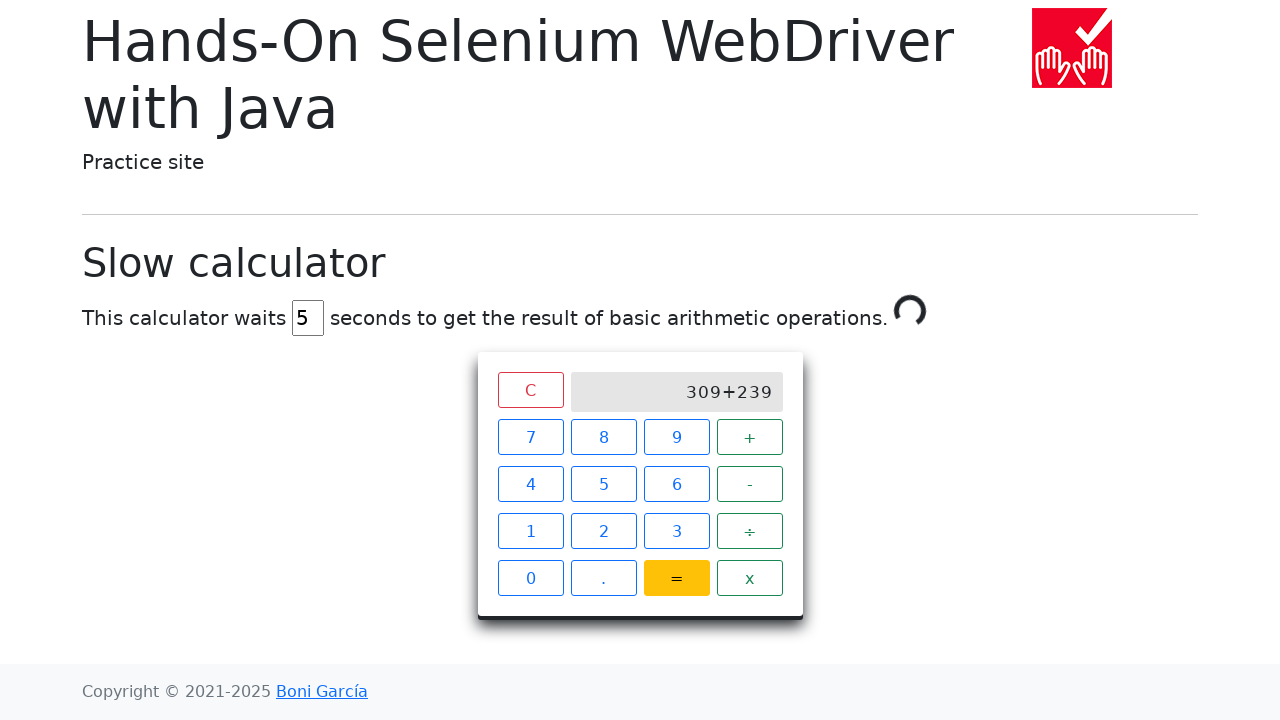

Result '548' appeared on calculator screen
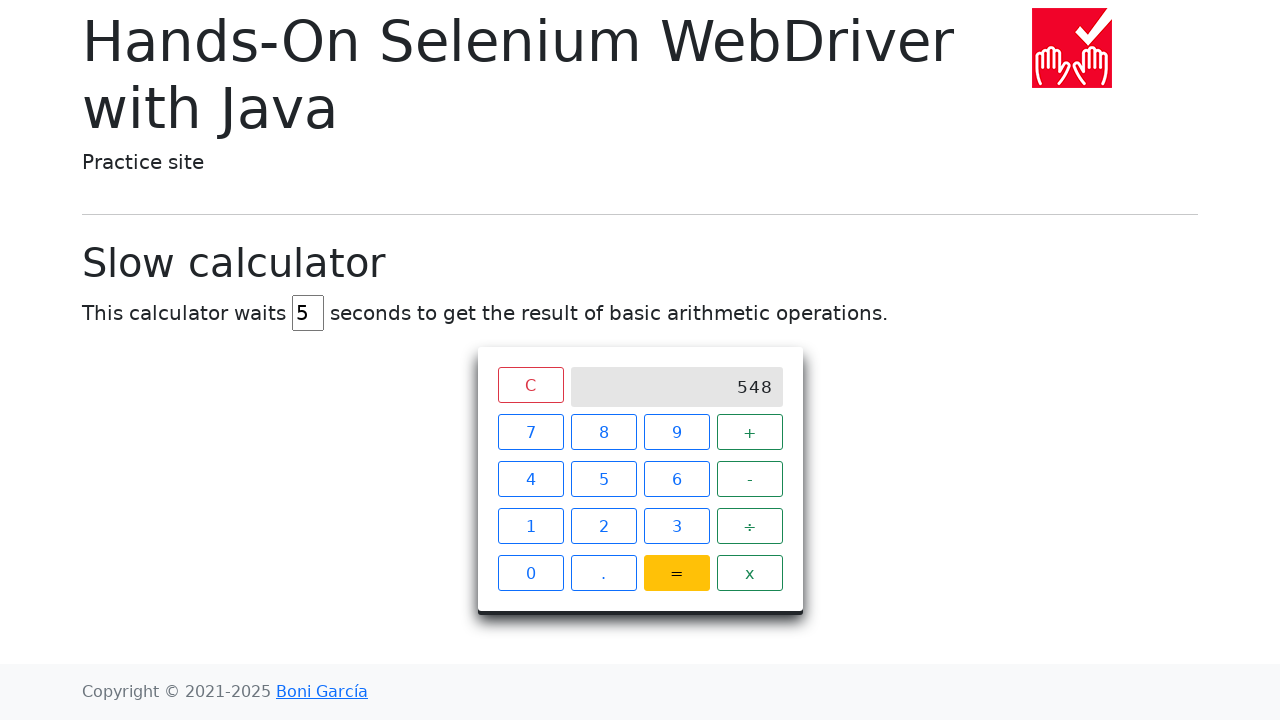

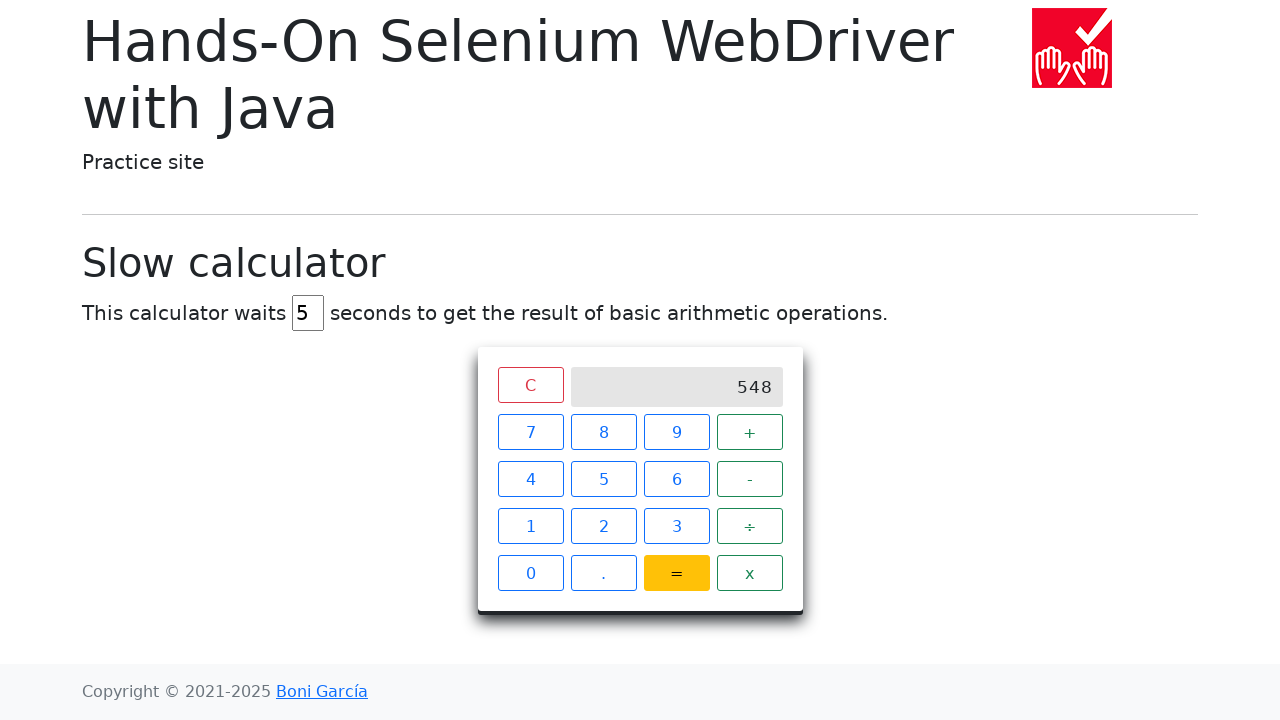